Tests user registration form by filling in first name, last name, and email address fields and submitting the form

Starting URL: http://demo.automationtesting.in/Register.html

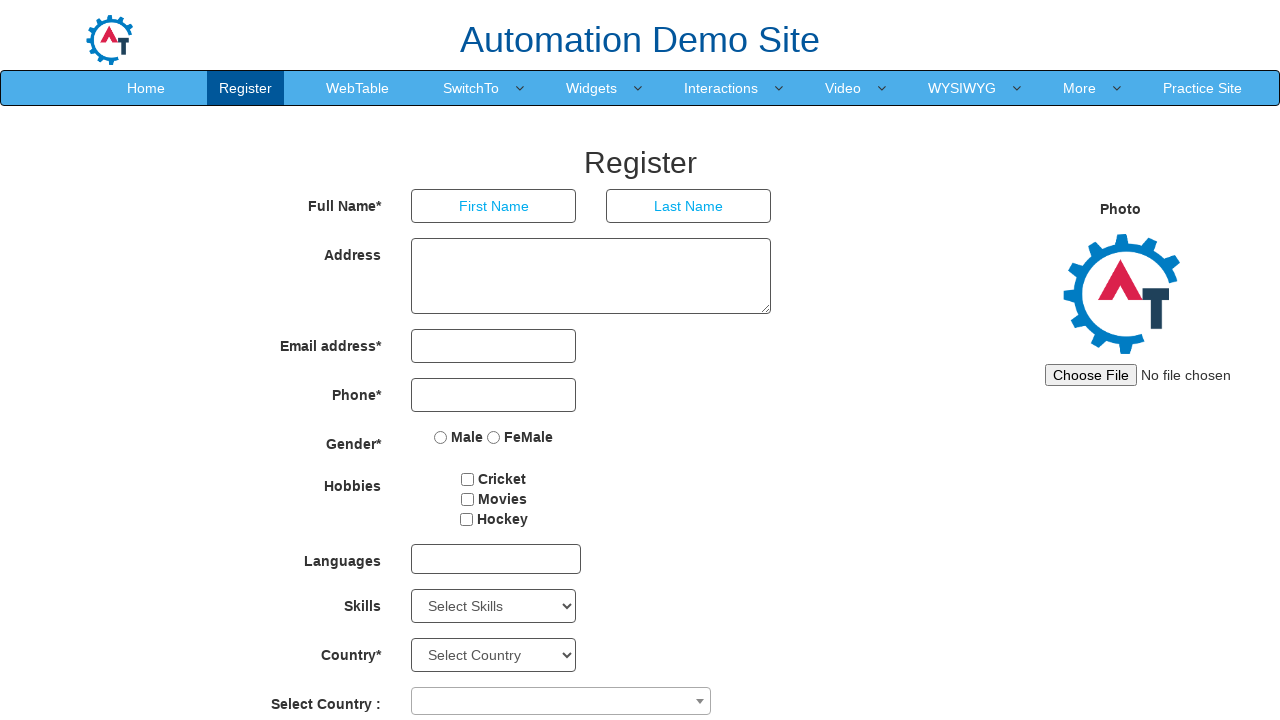

Filled first name field with 'Isolde' on input[placeholder='First Name']
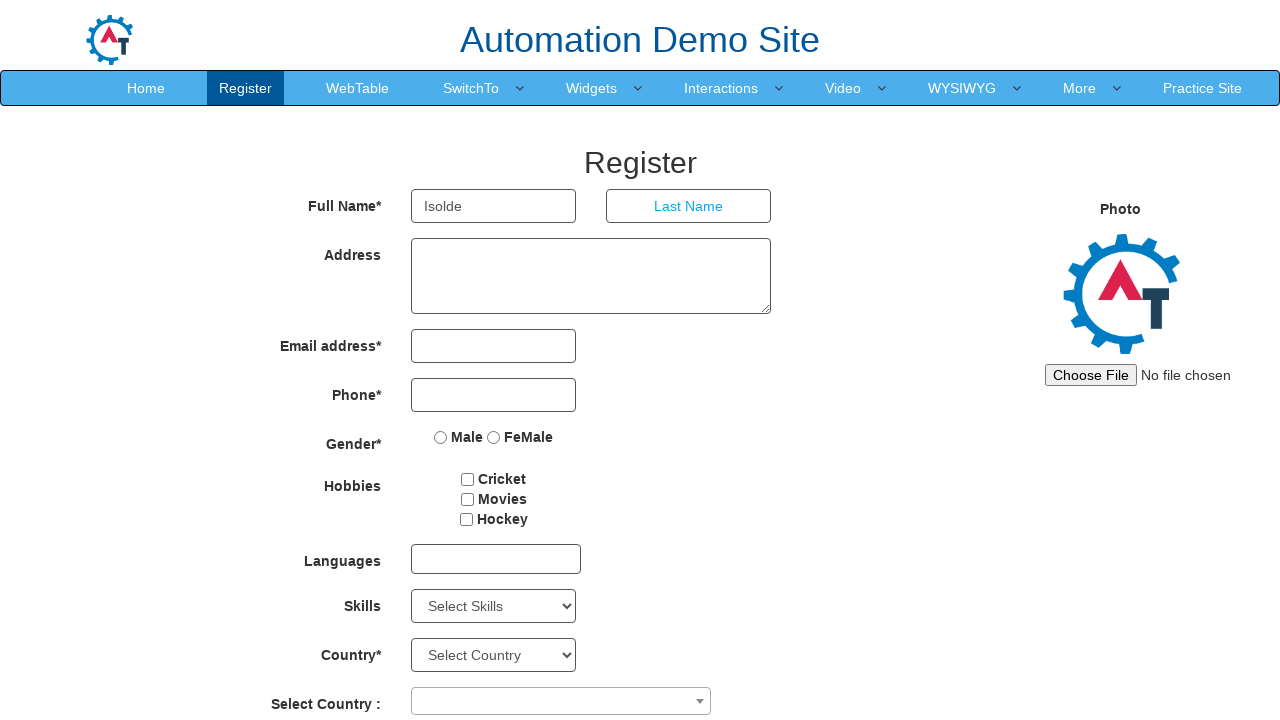

Filled last name field with 'Annibale' on input[placeholder='Last Name']
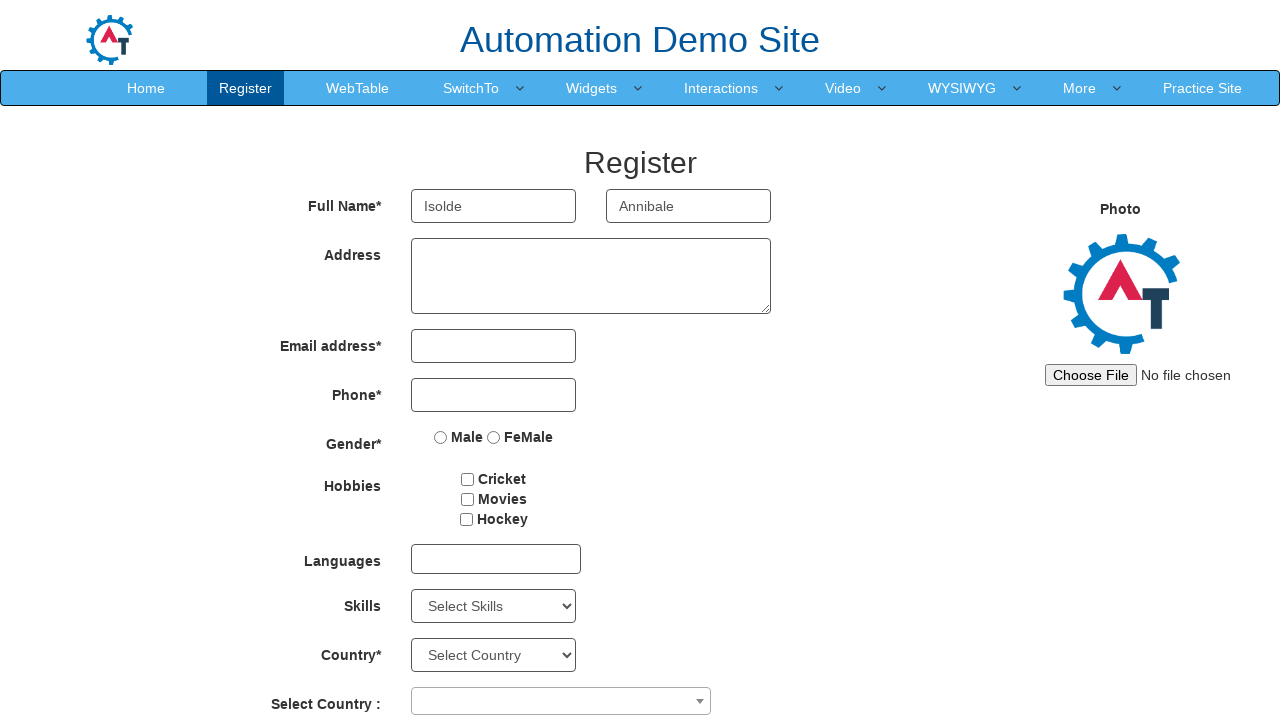

Filled email address field with 'aaa@a.cl' on input[type='email']
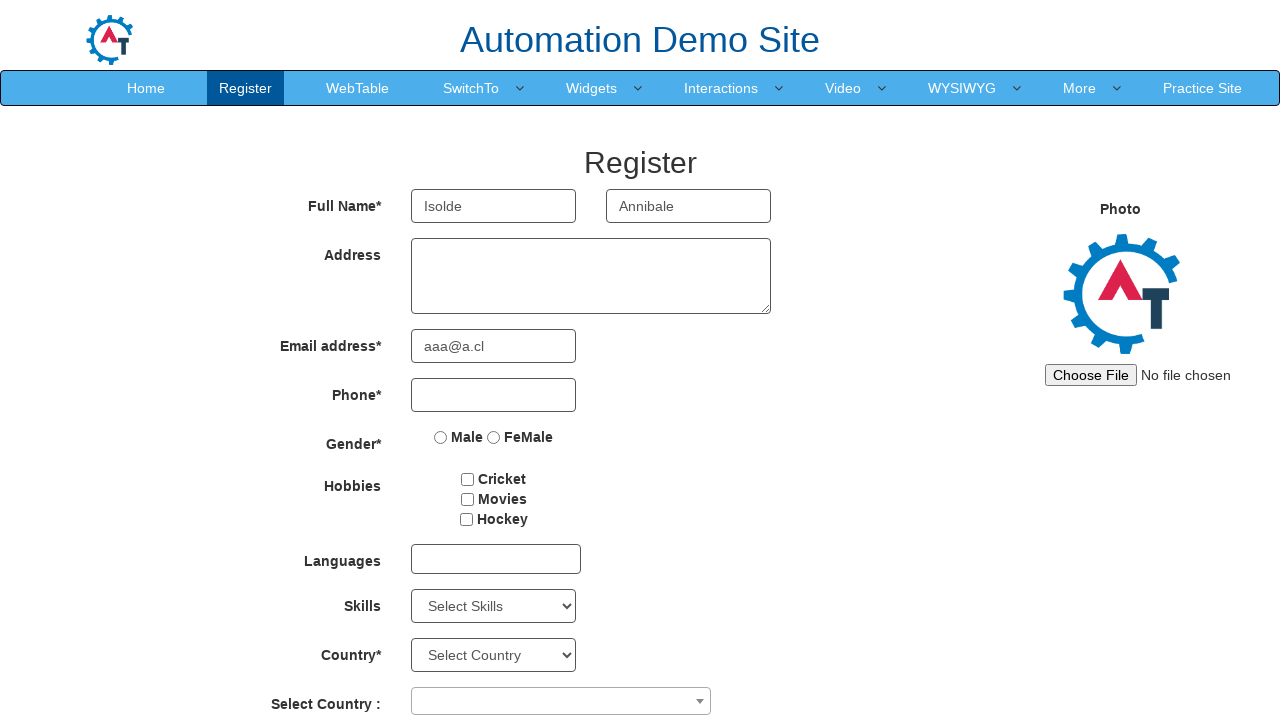

Clicked submit button to register at (572, 623) on button[type='submit']
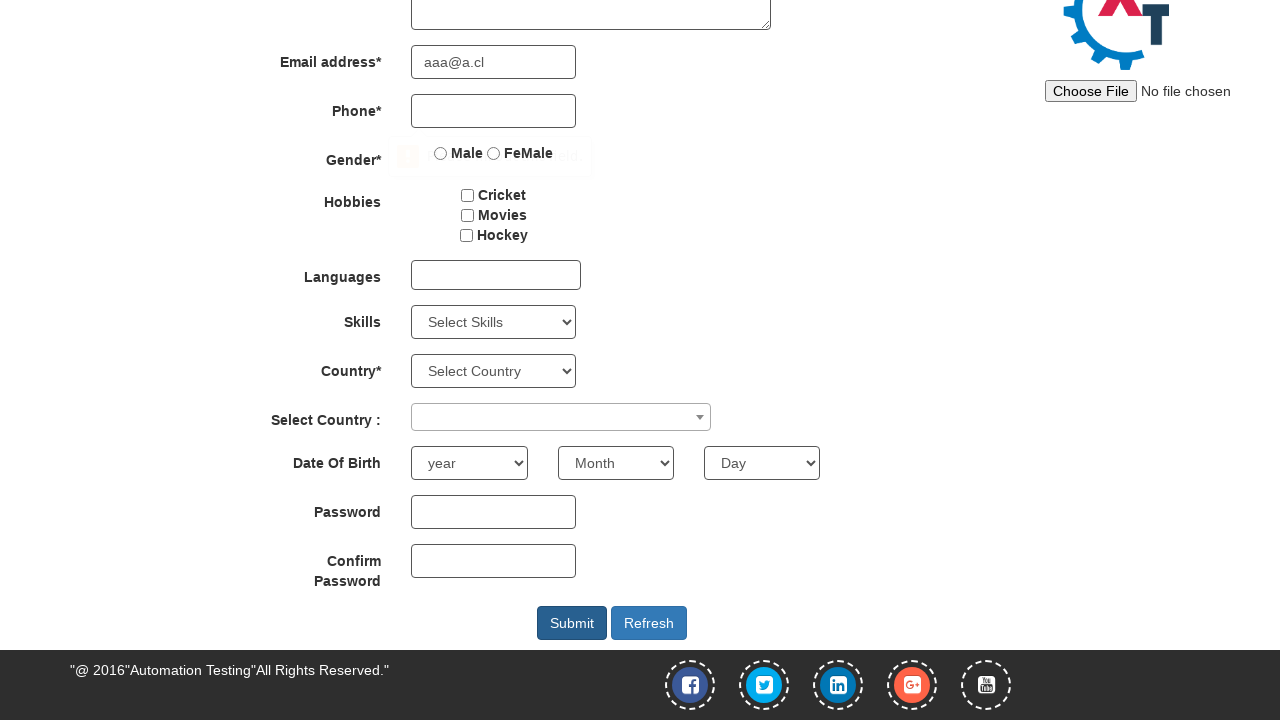

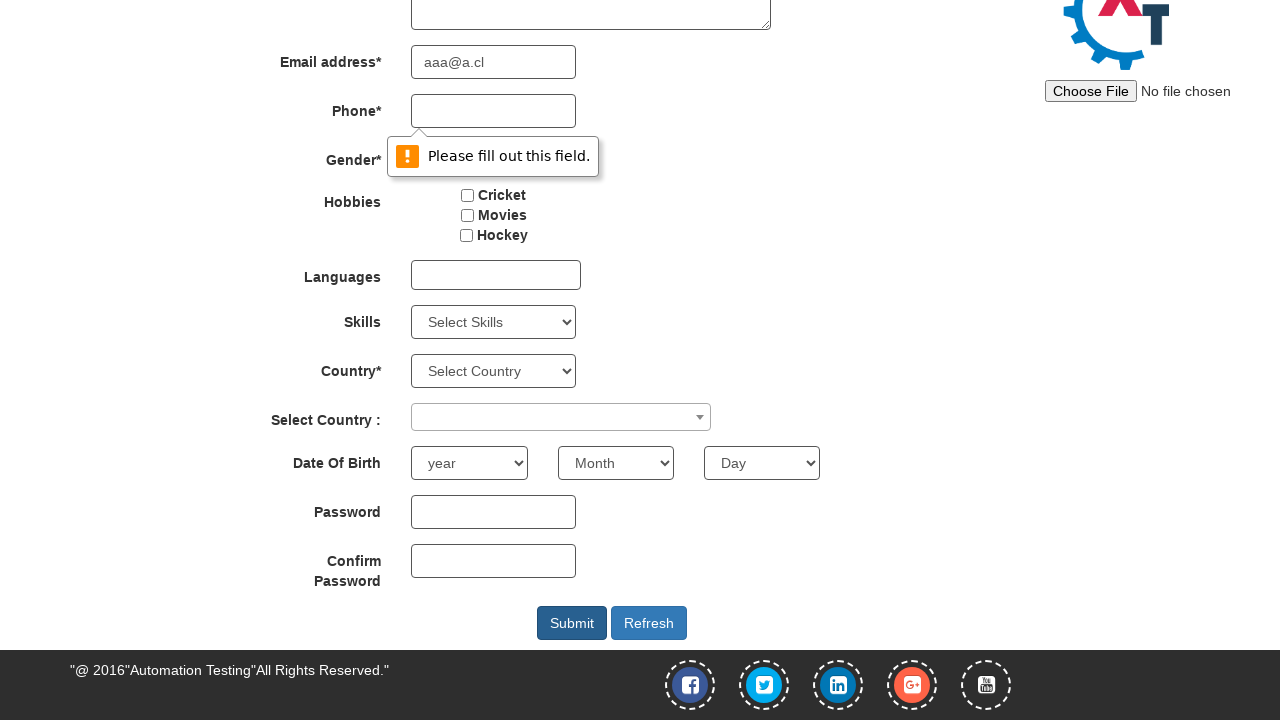